Tests a to-do application by navigating to it, checking checkboxes, adding a new item, and archiving completed items

Starting URL: http://crossbrowsertesting.github.io/

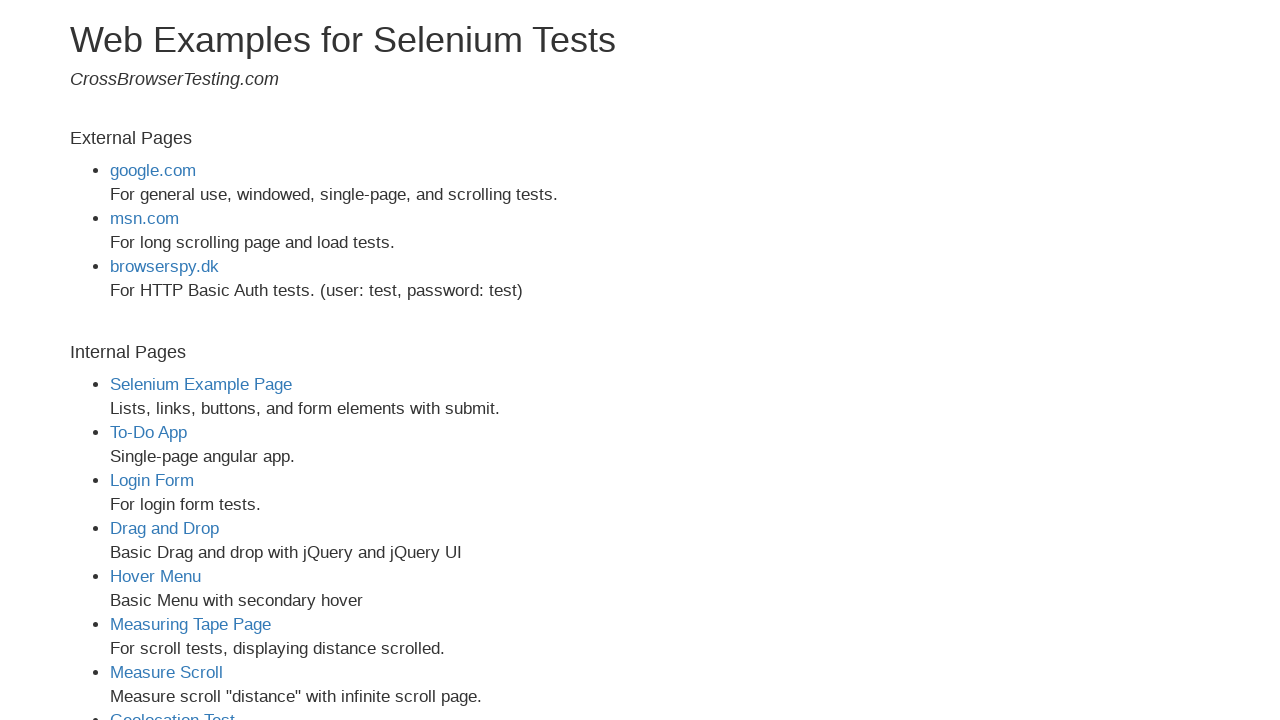

Clicked on To-Do App link at (148, 432) on xpath=//a[@href='todo-app.html']
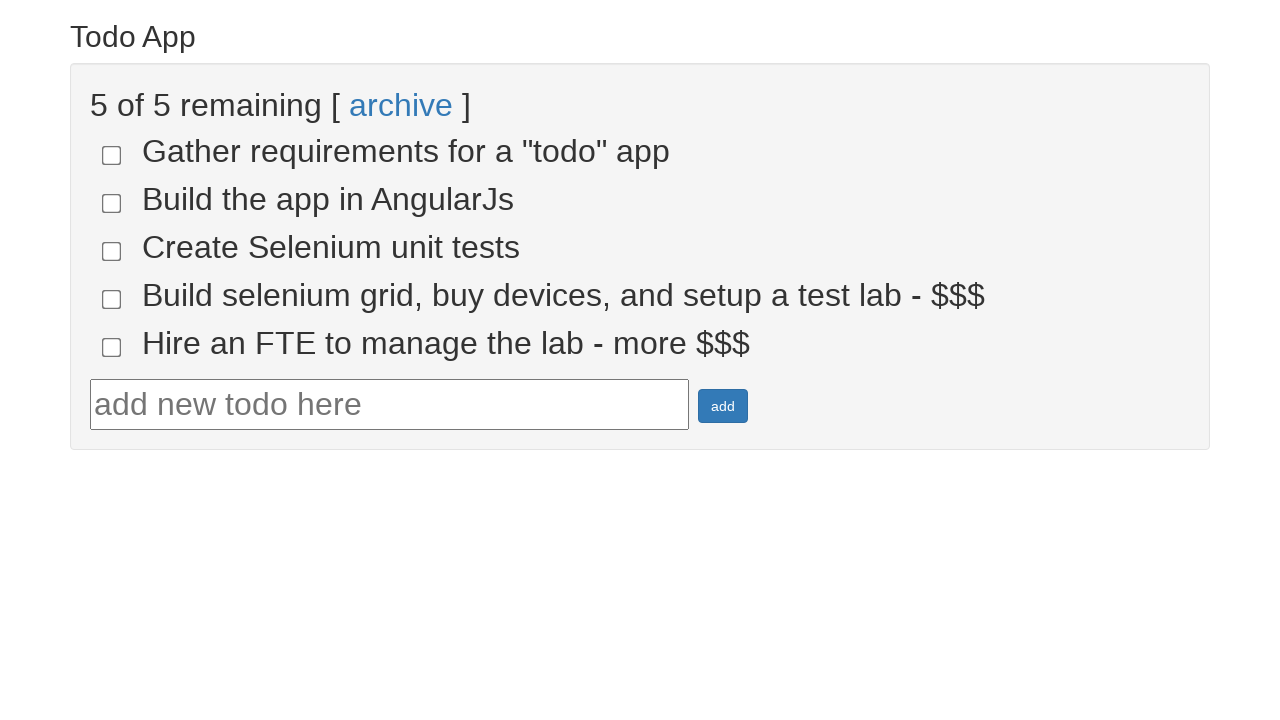

Checked todo-4 checkbox at (112, 299) on xpath=//input[@name='todo-4']
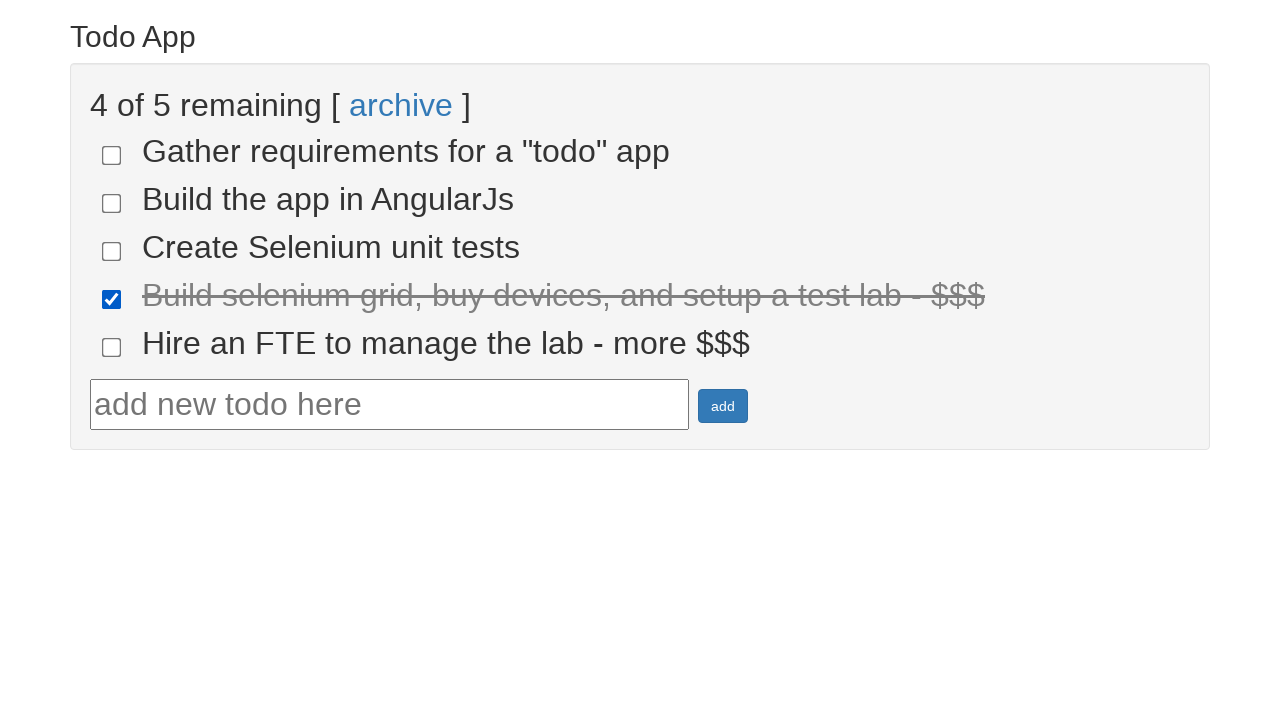

Checked todo-5 checkbox at (112, 347) on xpath=//input[@name='todo-5']
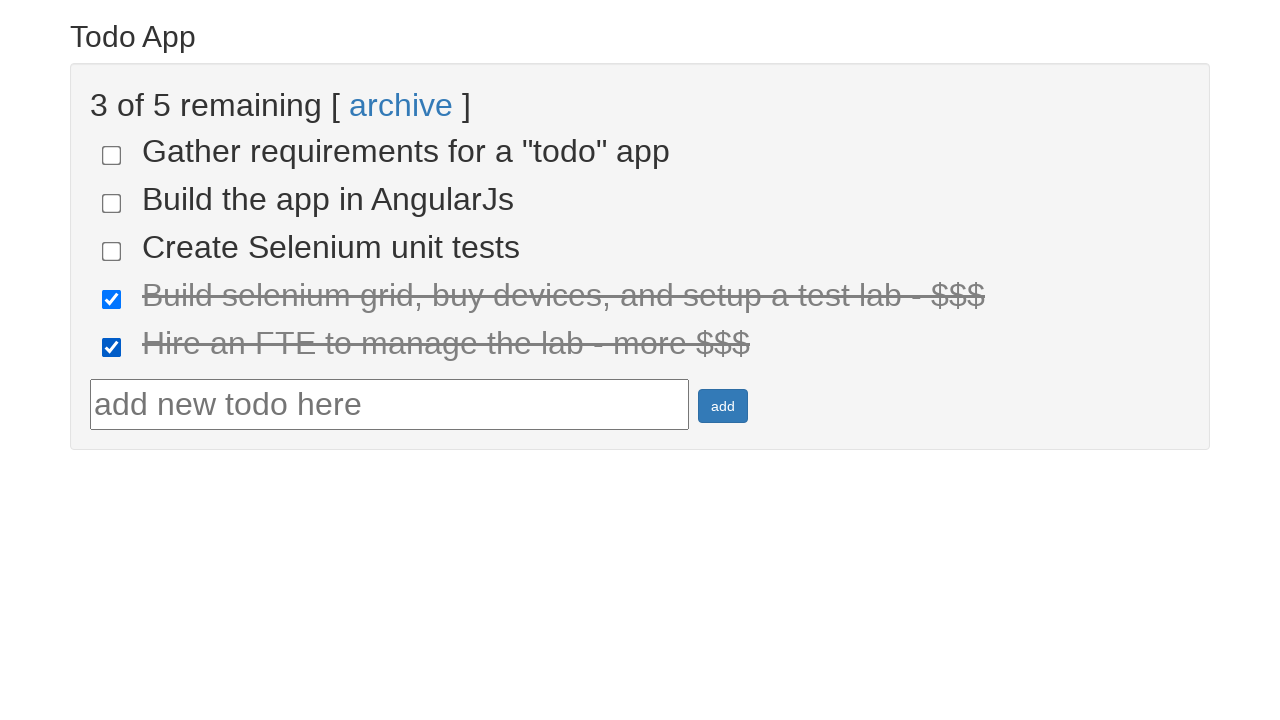

Verified 2 items marked as done (found 2)
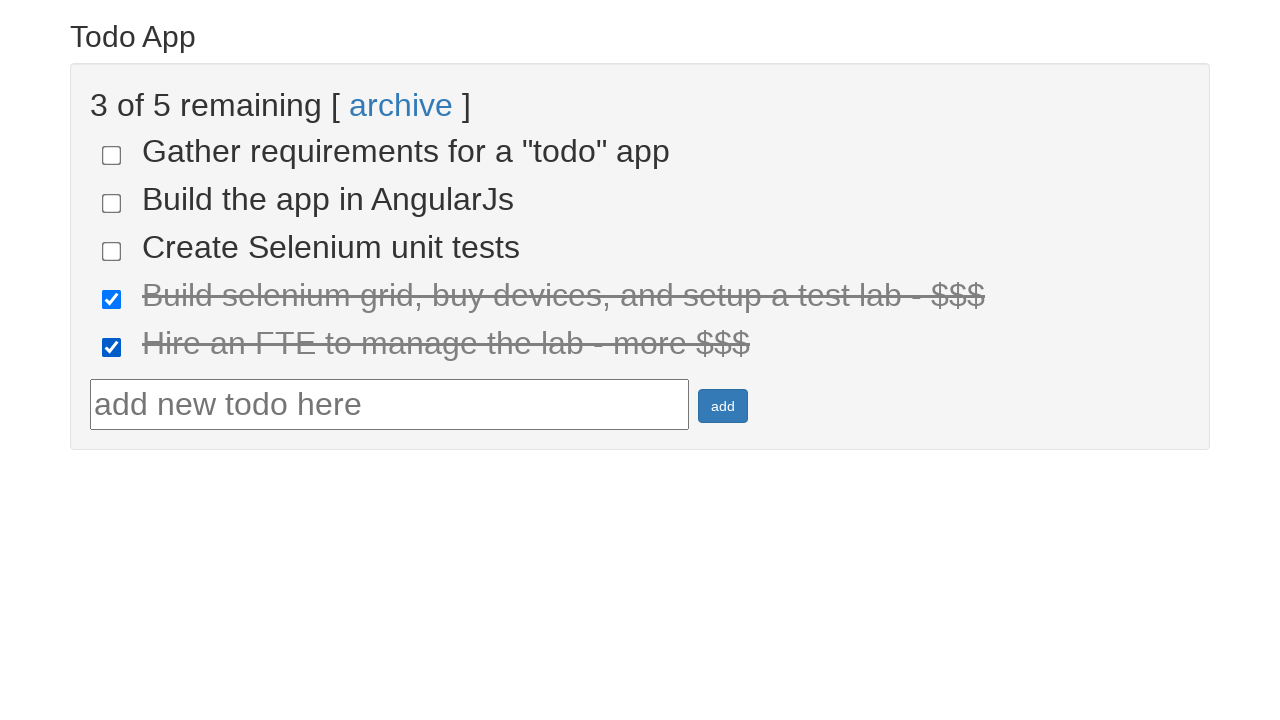

Filled todo text field with 'test' on #todotext
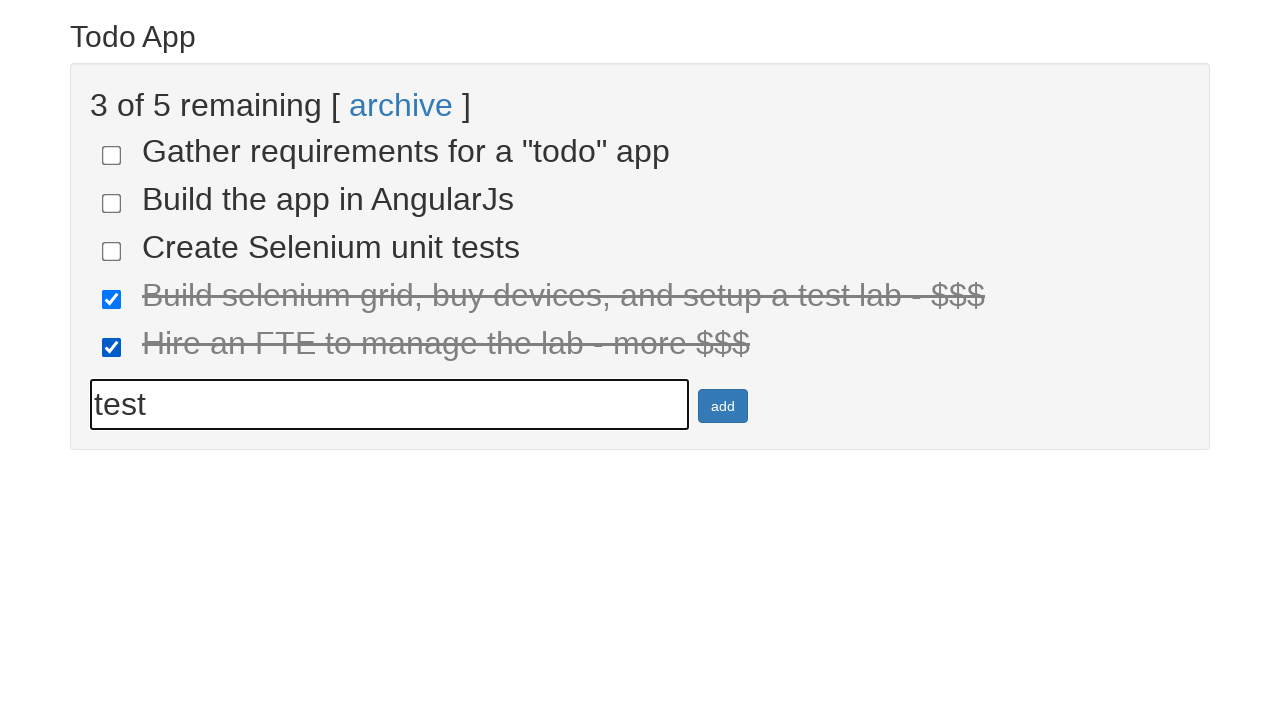

Clicked add button to create new todo item at (723, 406) on #addbutton
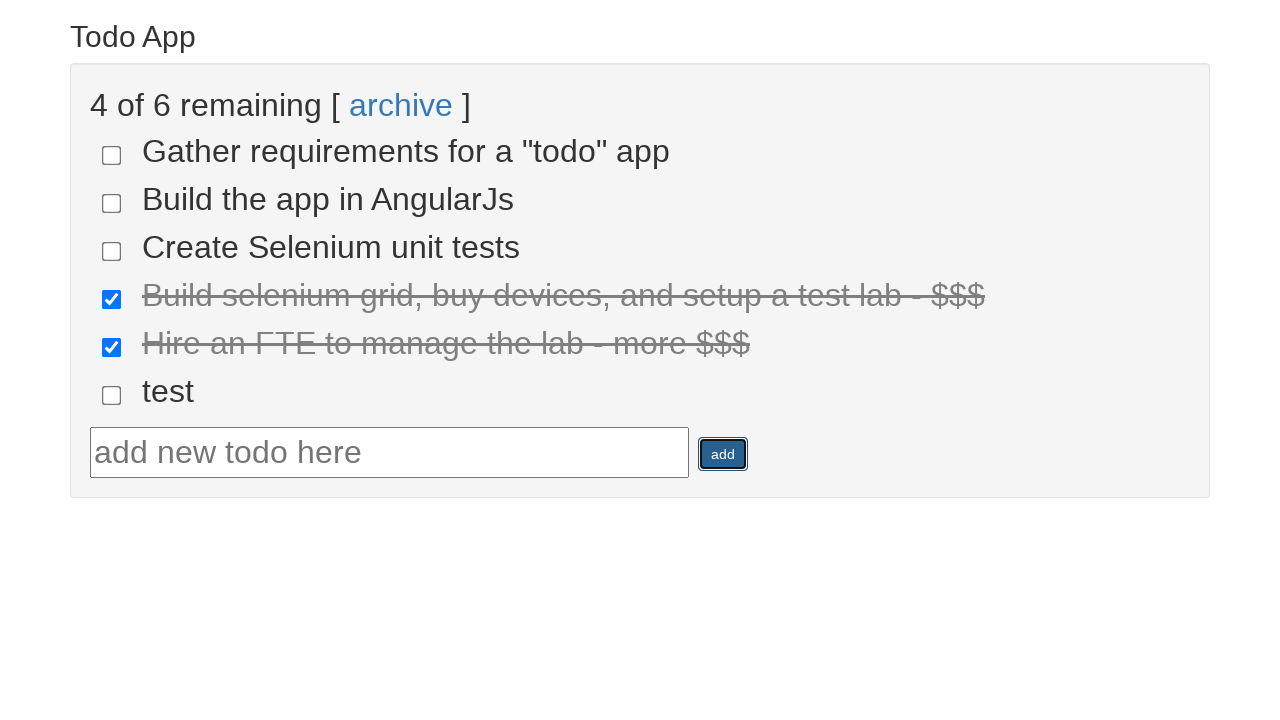

Verified new todo item 'test' is visible
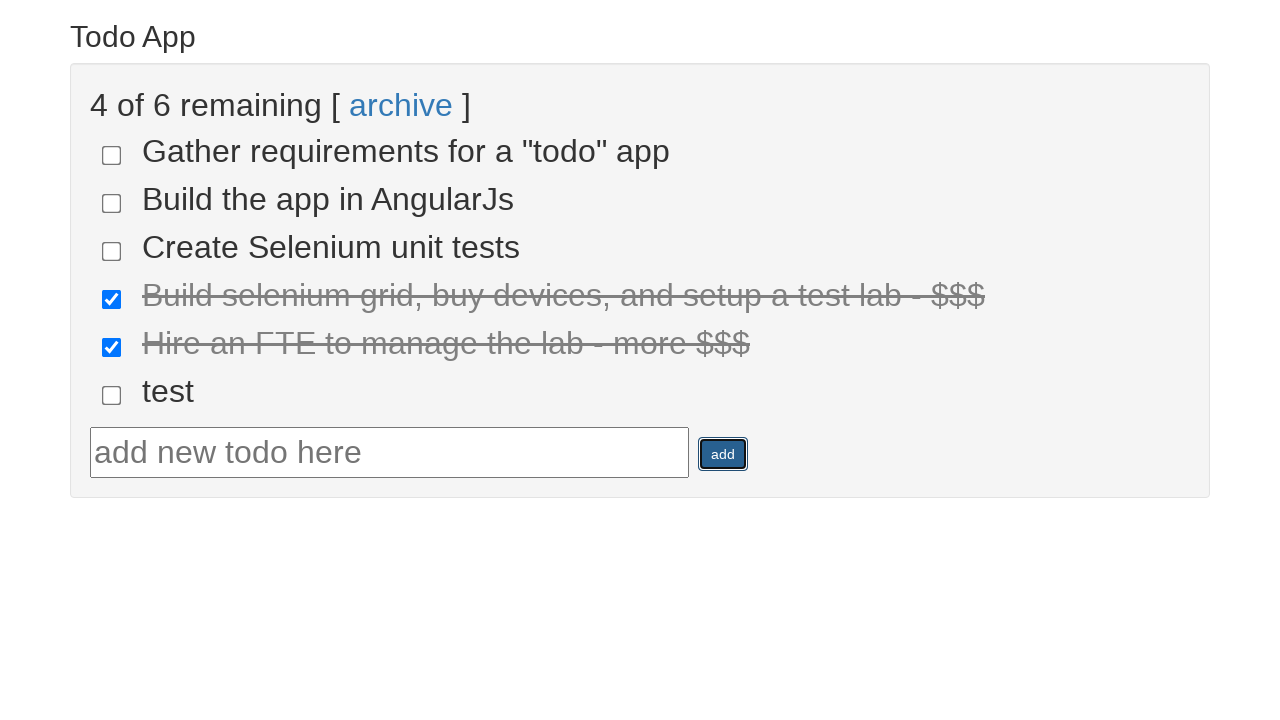

Clicked archive link to remove completed items at (401, 105) on xpath=//a[text()='archive']
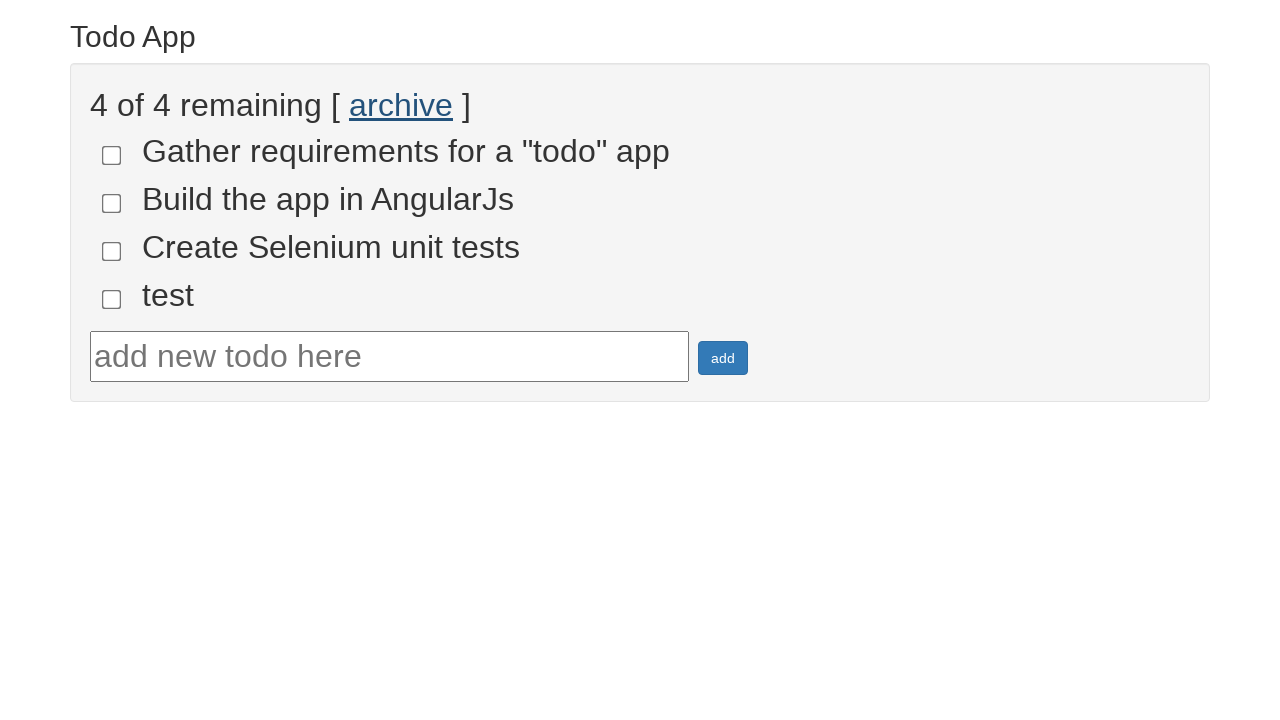

Verified 4 unchecked items remain after archiving (found 4)
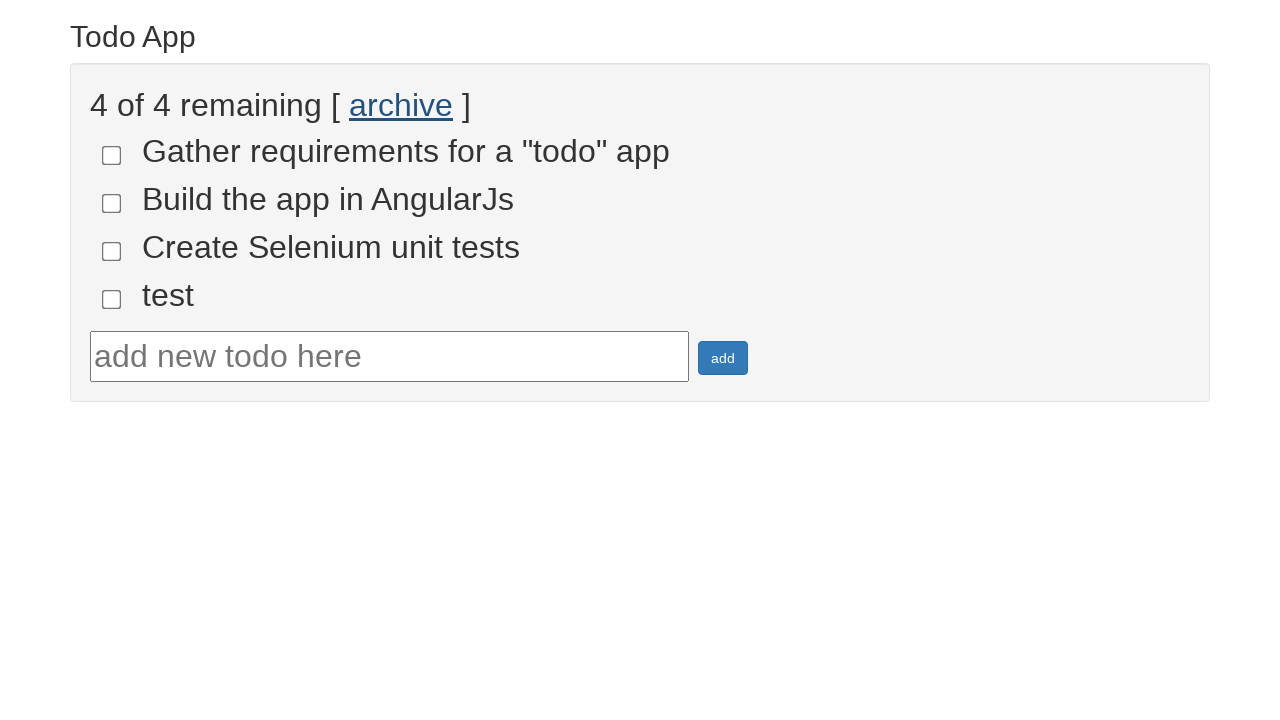

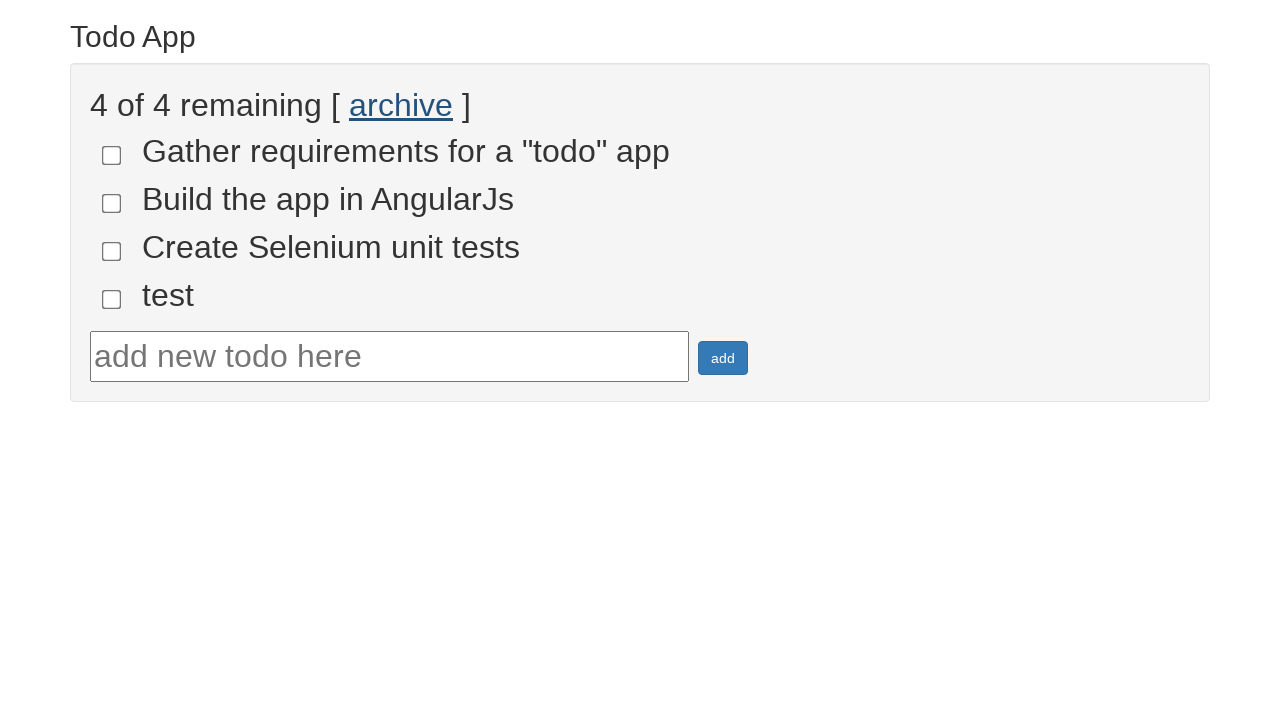